Tests radio button states including enabled/disabled status and selection state verification

Starting URL: https://demoqa.com/radio-button

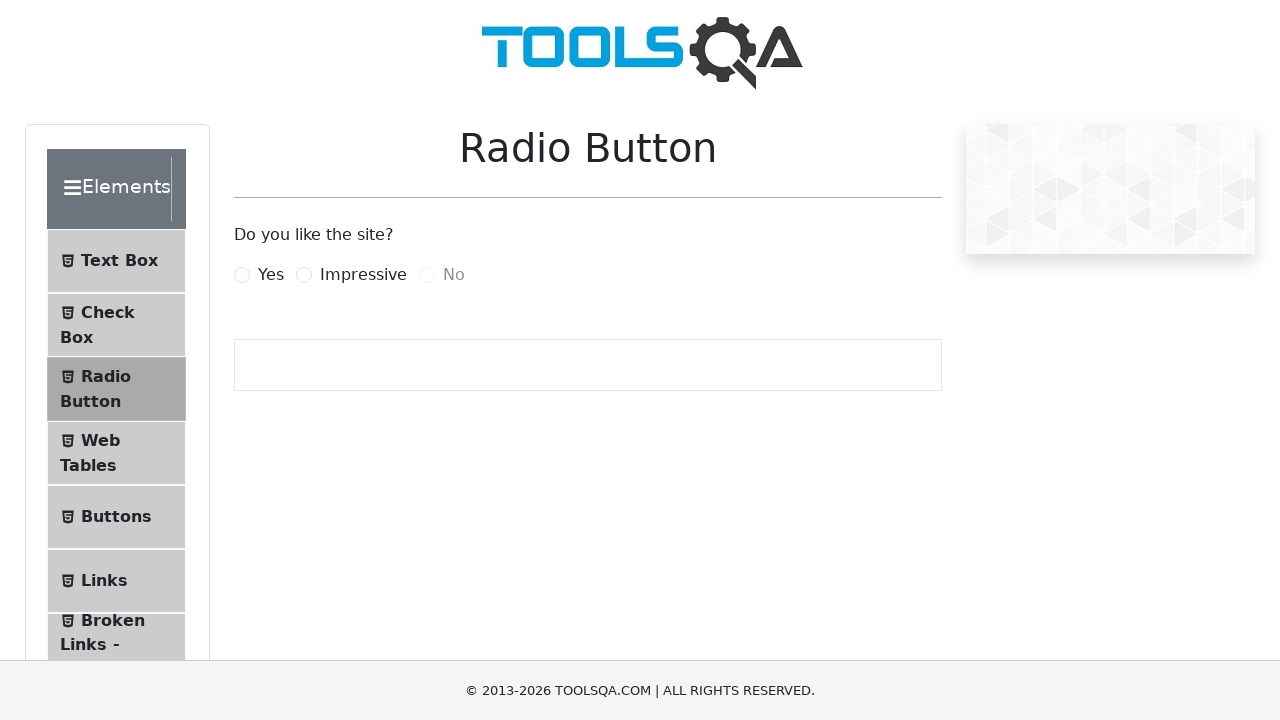

Located 'Yes' radio button element
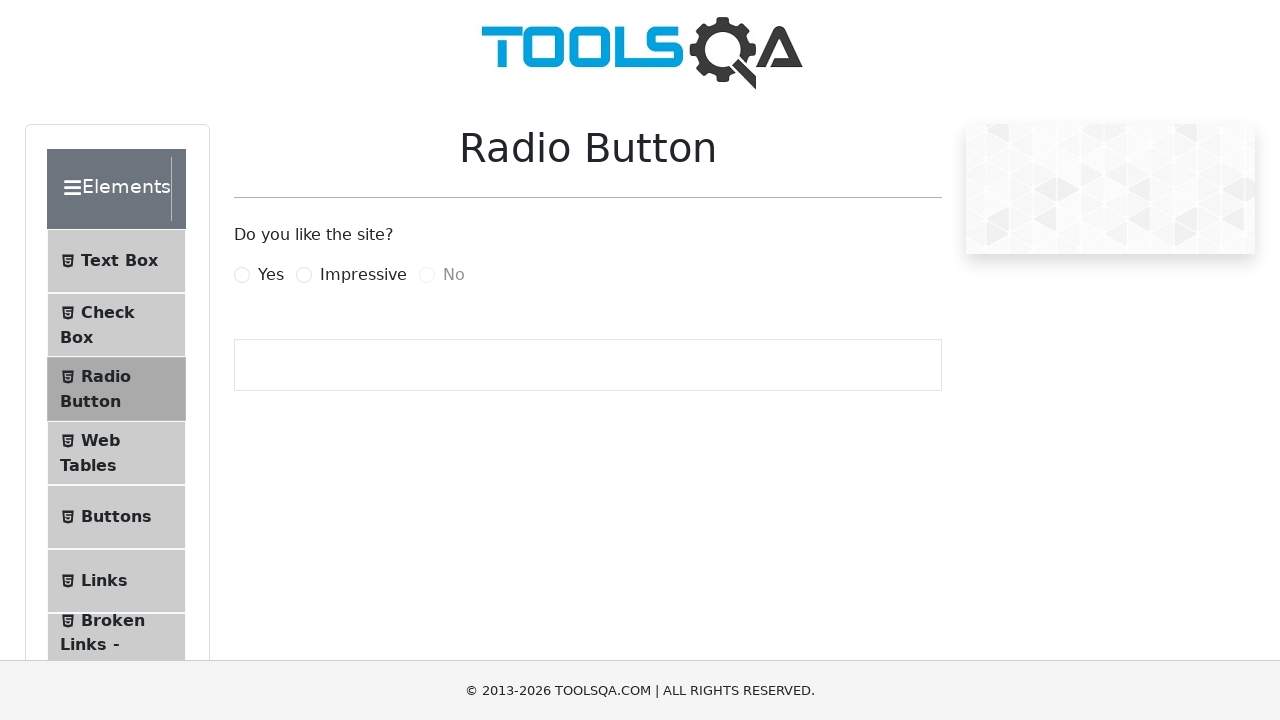

Located 'Impressive' radio button element
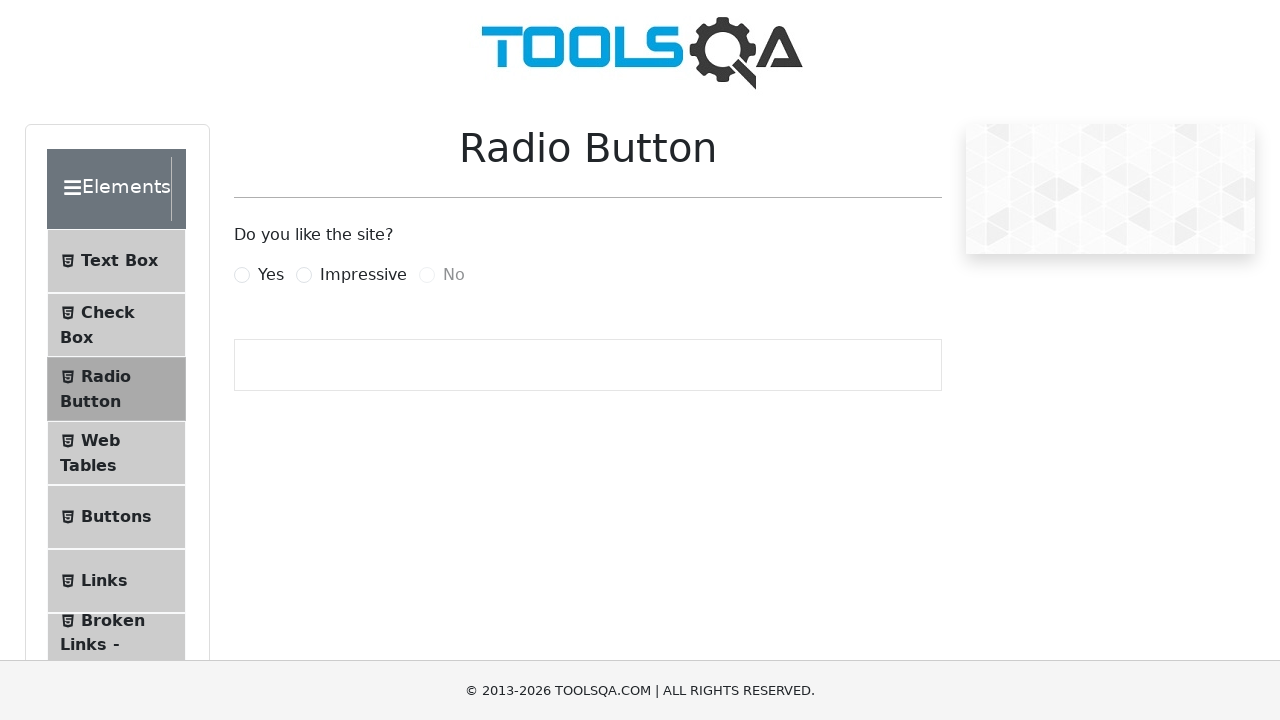

Located 'No' radio button element
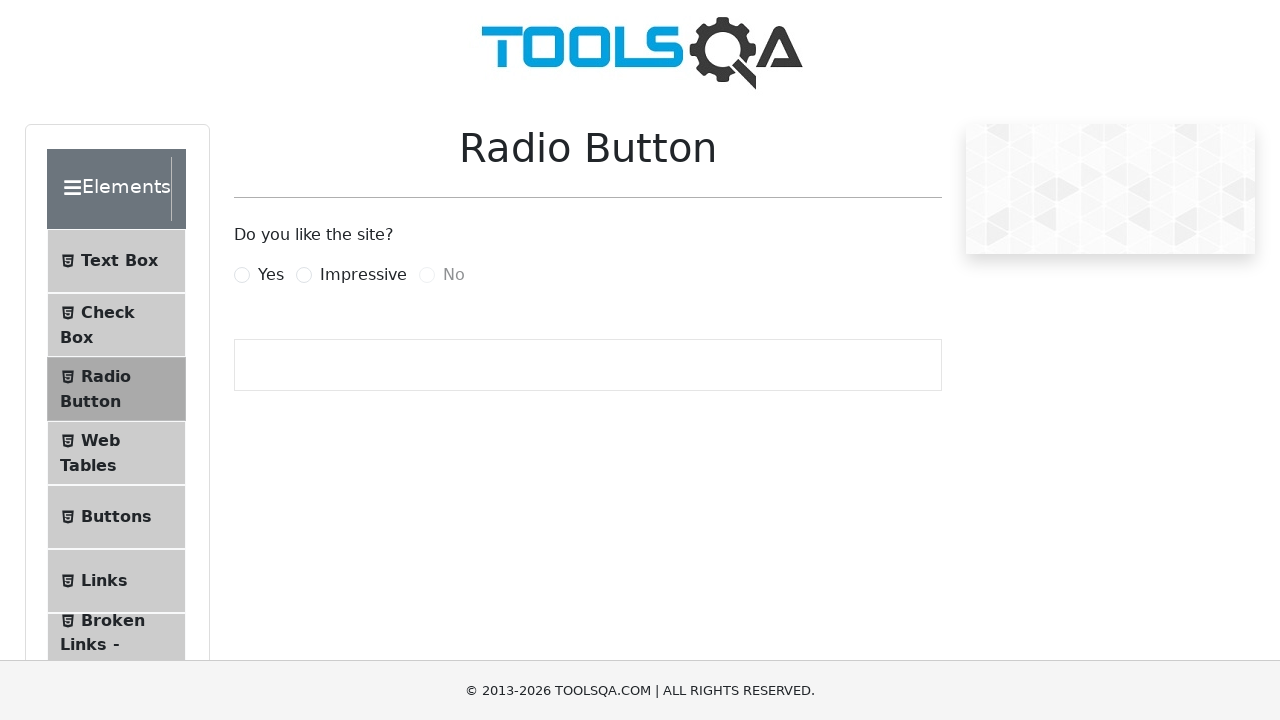

Verified 'Yes' radio button is enabled
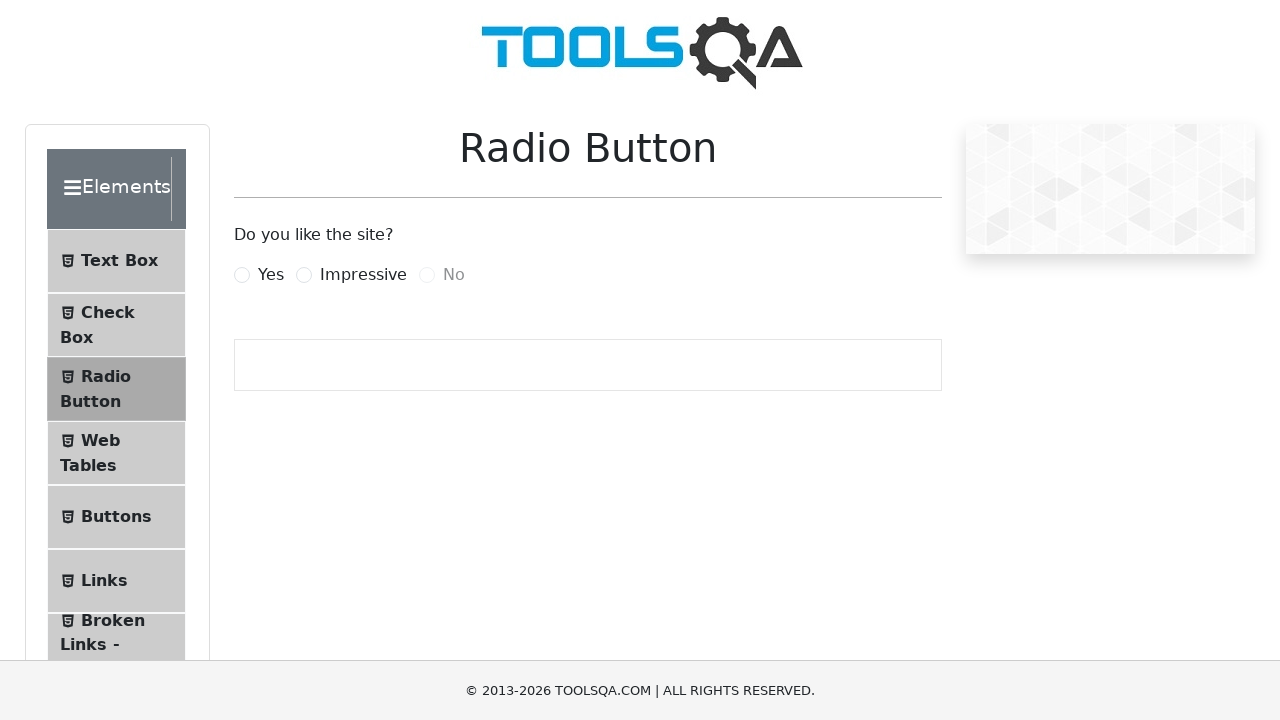

Verified 'Impressive' radio button is enabled
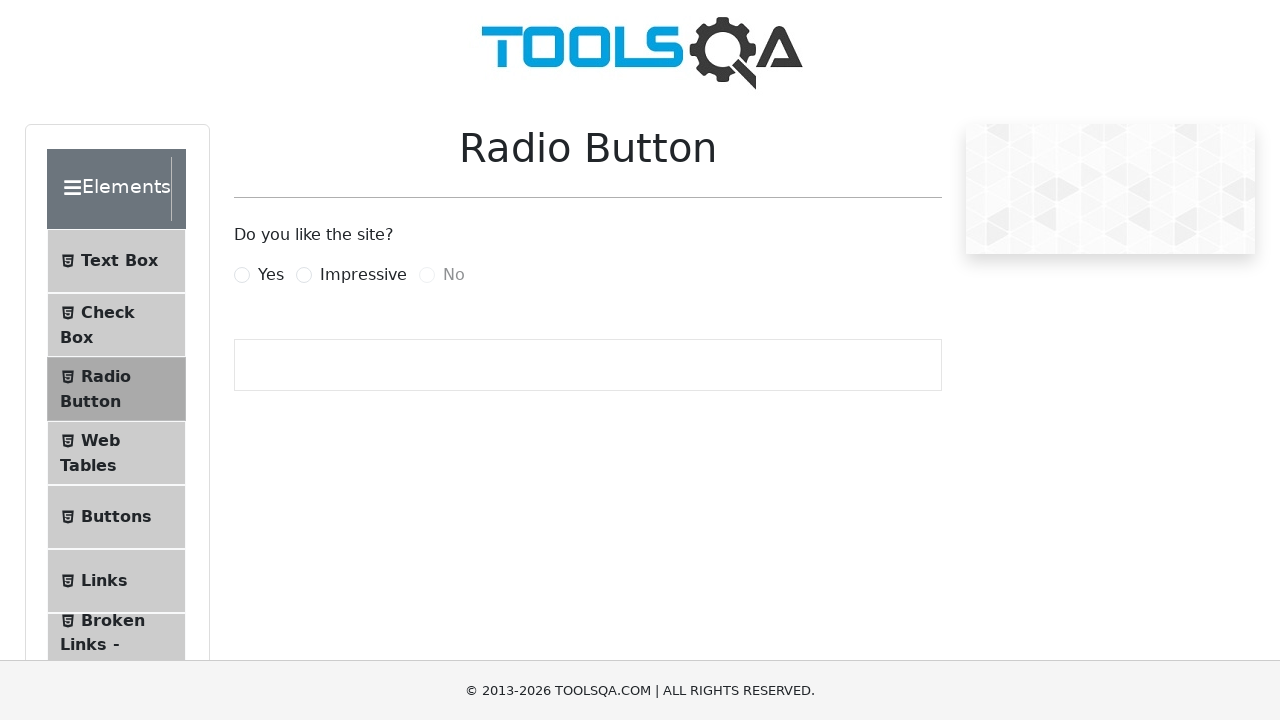

Verified 'No' radio button is disabled
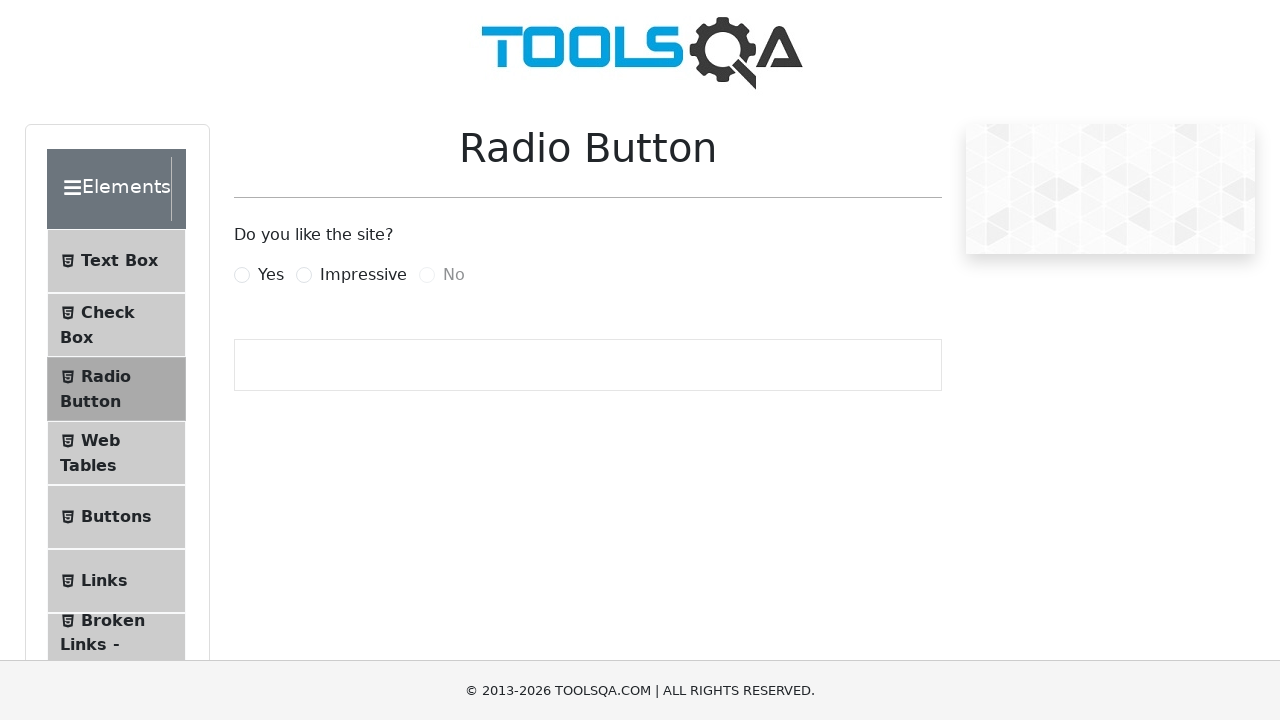

Clicked 'Yes' radio button label at (271, 275) on label[for='yesRadio']
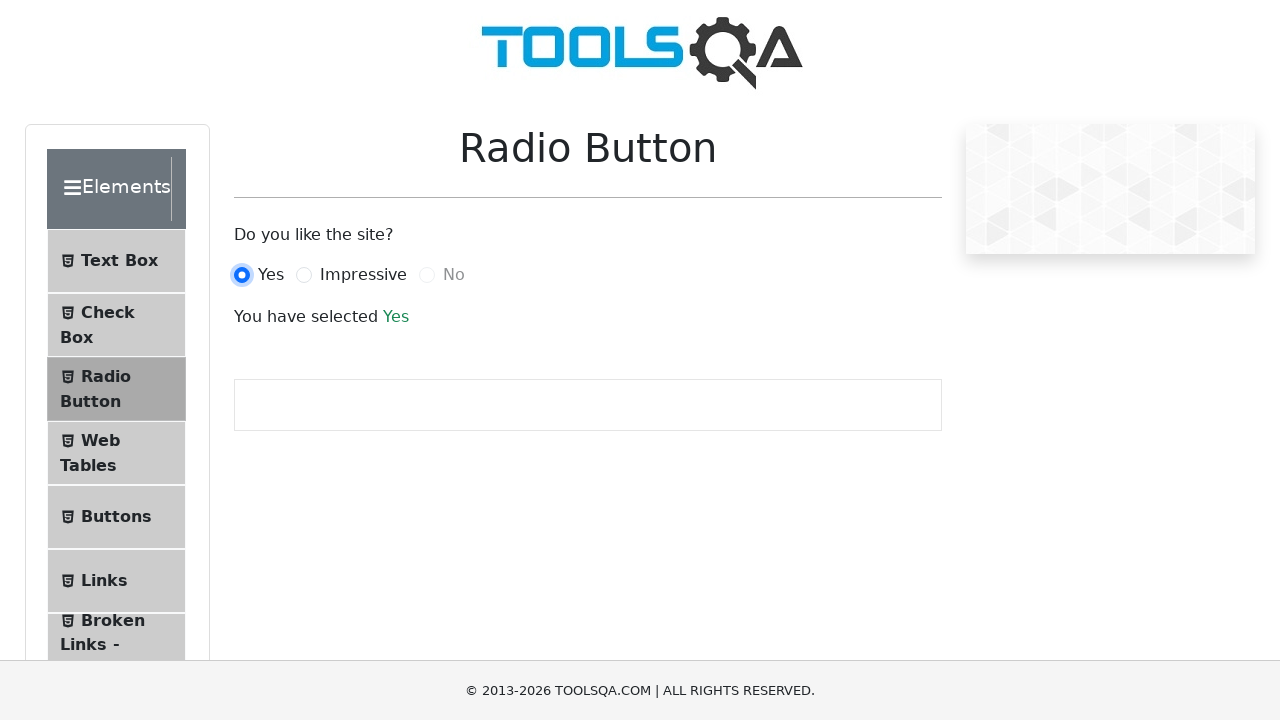

Waited 1000ms for radio button state to update
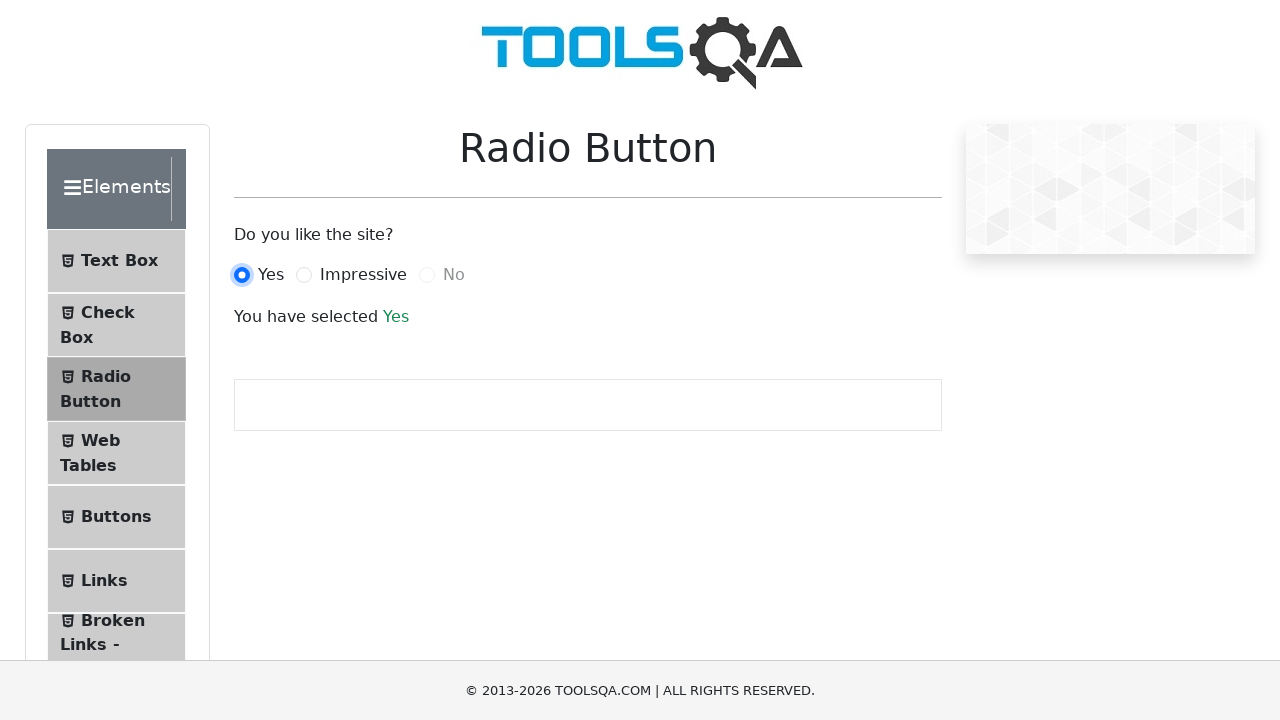

Checked if 'Yes' radio button is selected
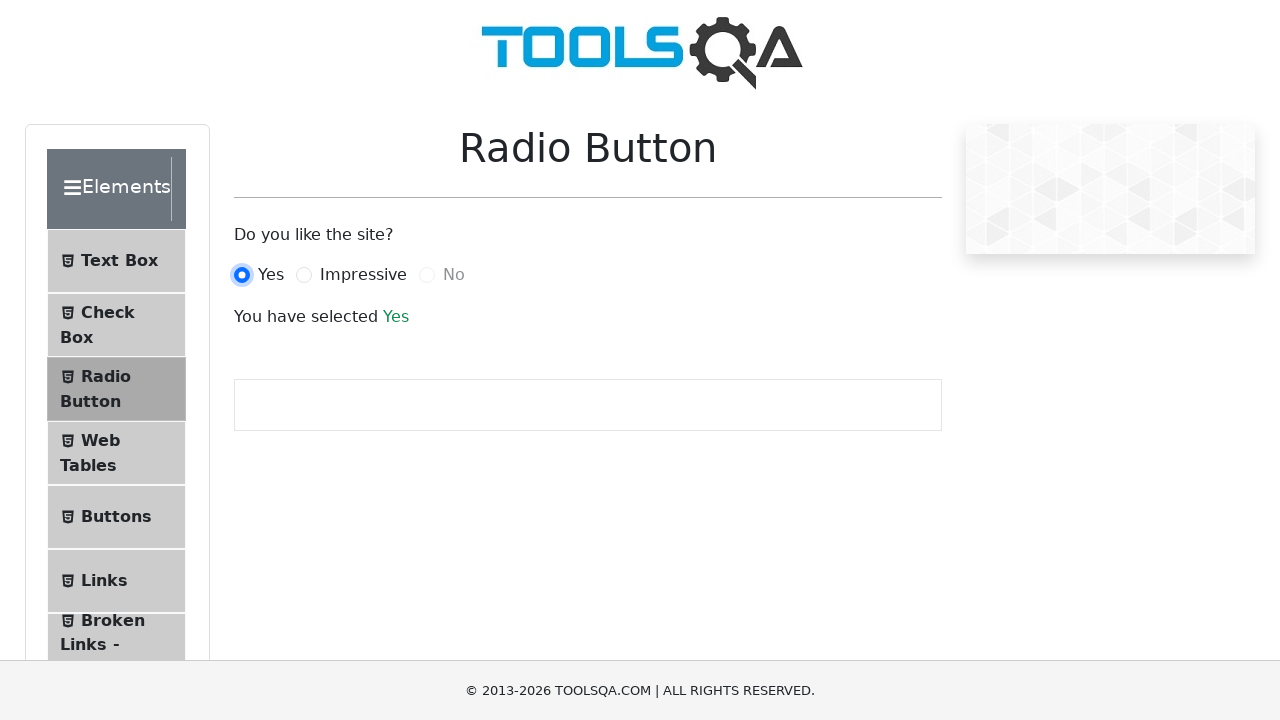

Checked if 'Impressive' radio button is selected
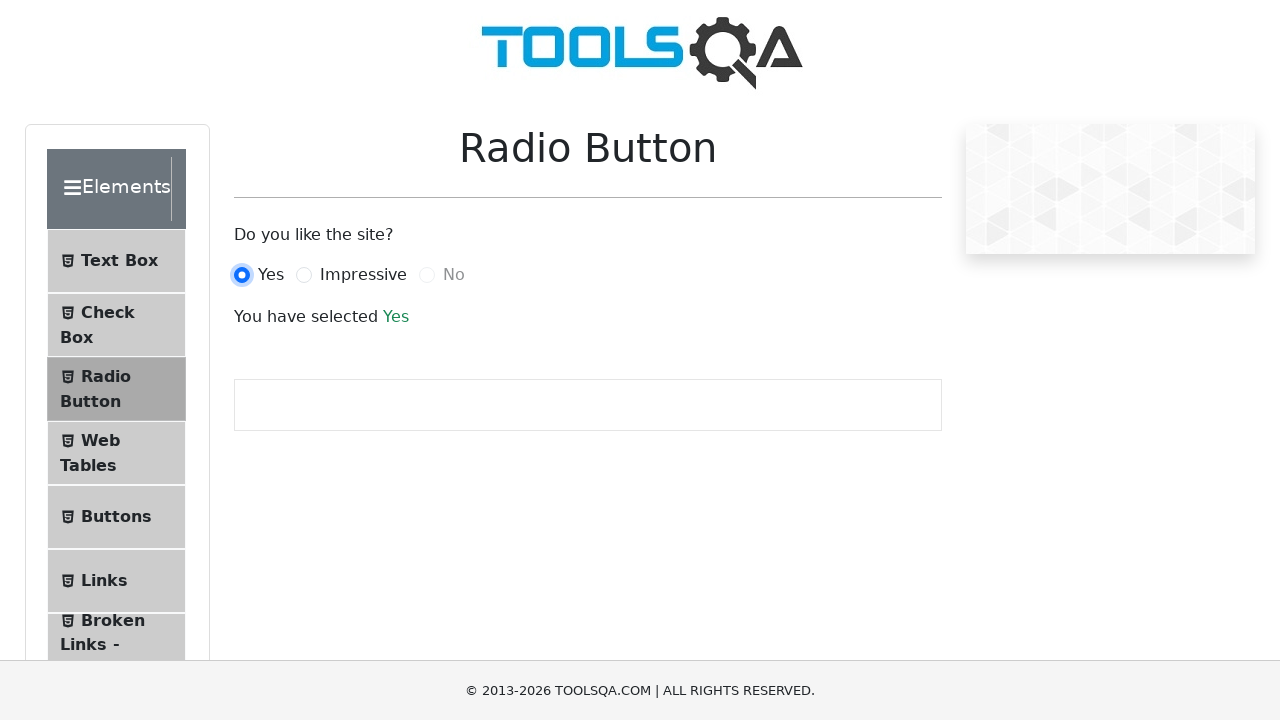

Verified 'Yes' radio button is selected
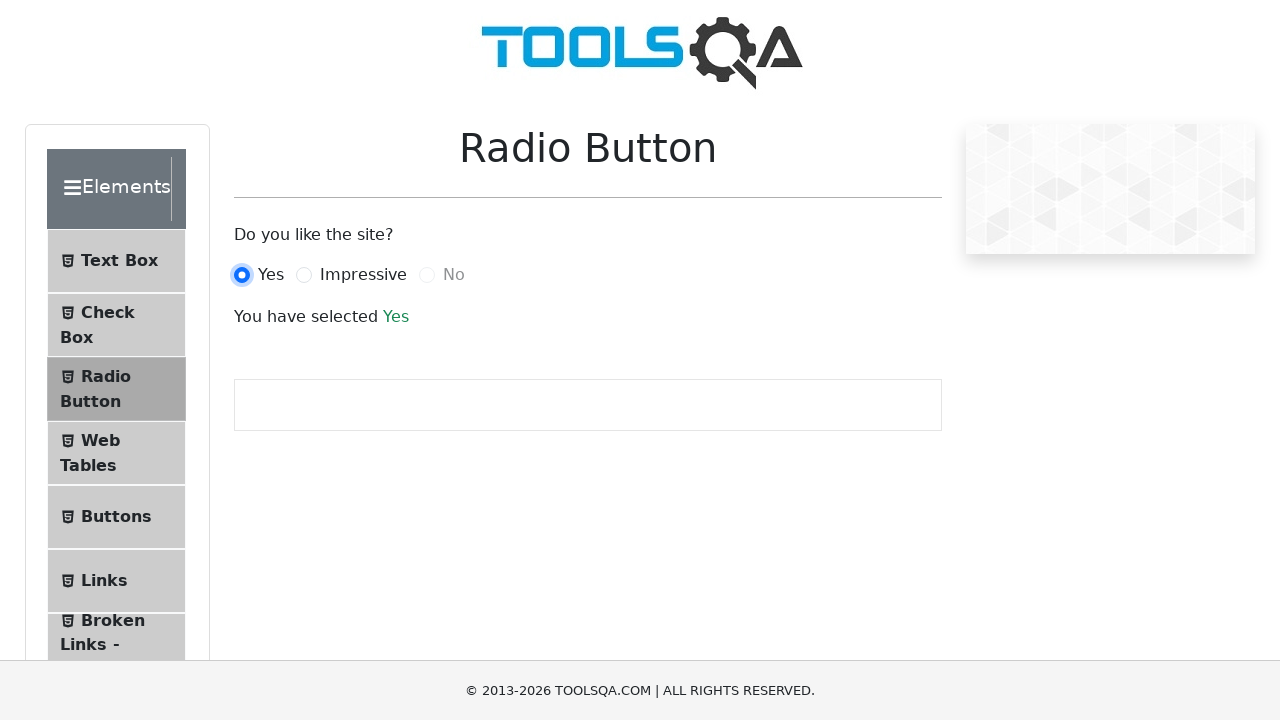

Verified 'Impressive' radio button is not selected
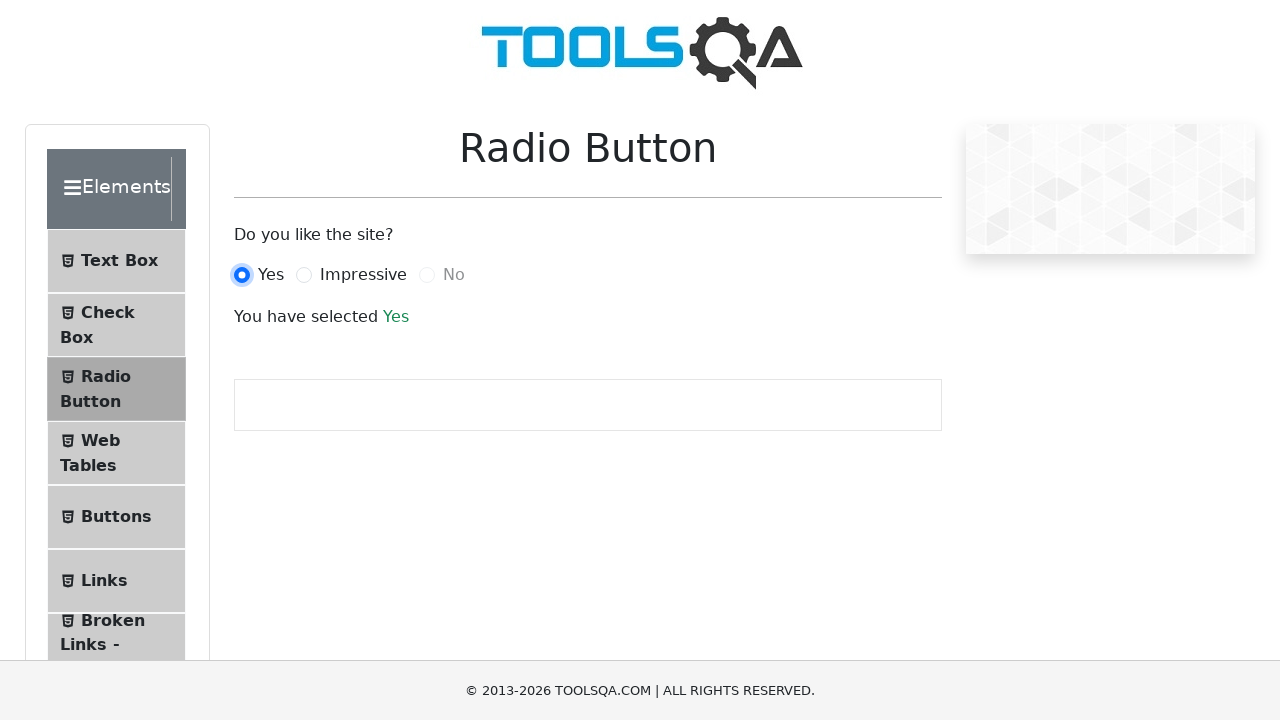

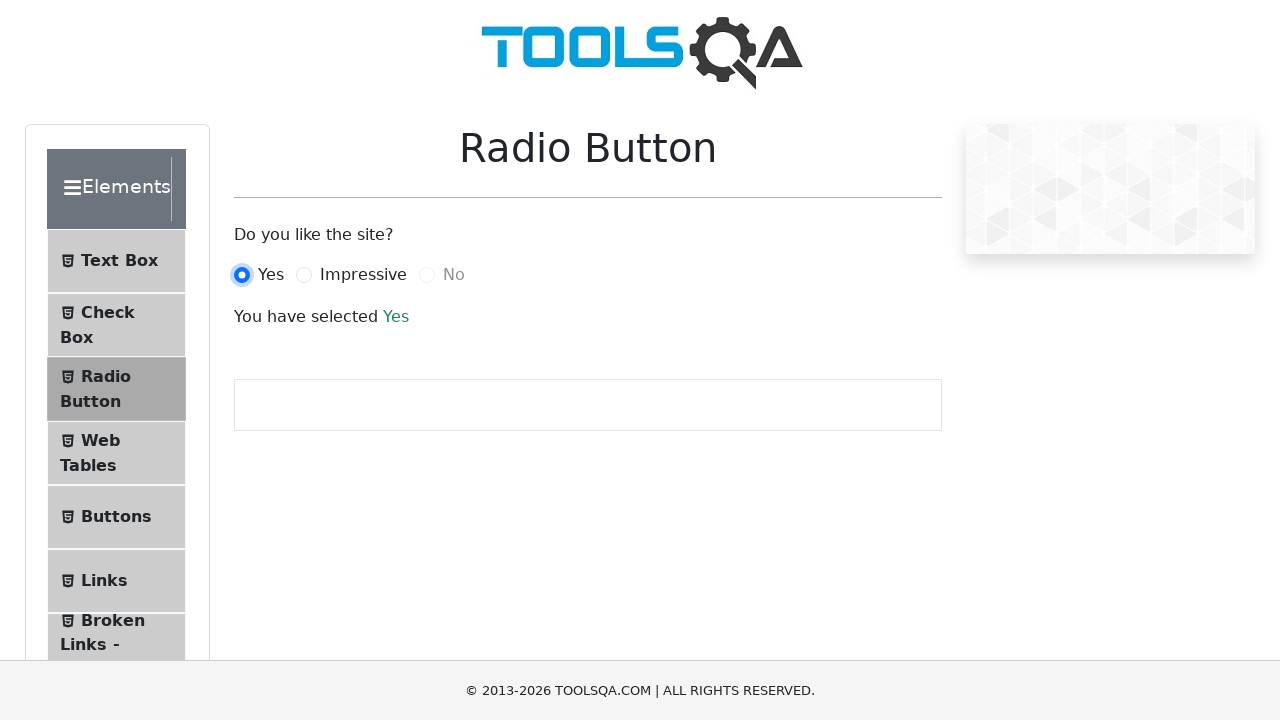